Tests the GreenCart homepage by loading the page and clicking all "ADD TO CART" buttons to add all available products to the shopping cart

Starting URL: https://rahulshettyacademy.com/seleniumPractise/#/

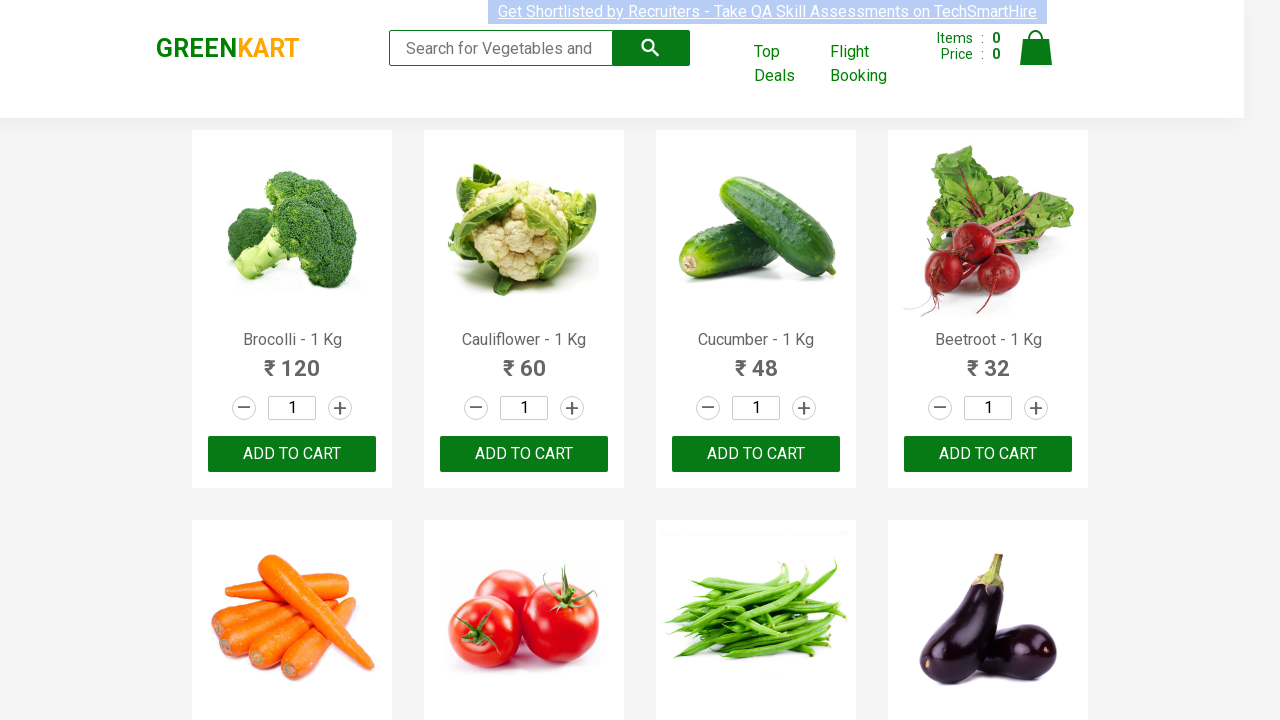

Waited for ADD TO CART buttons to be visible
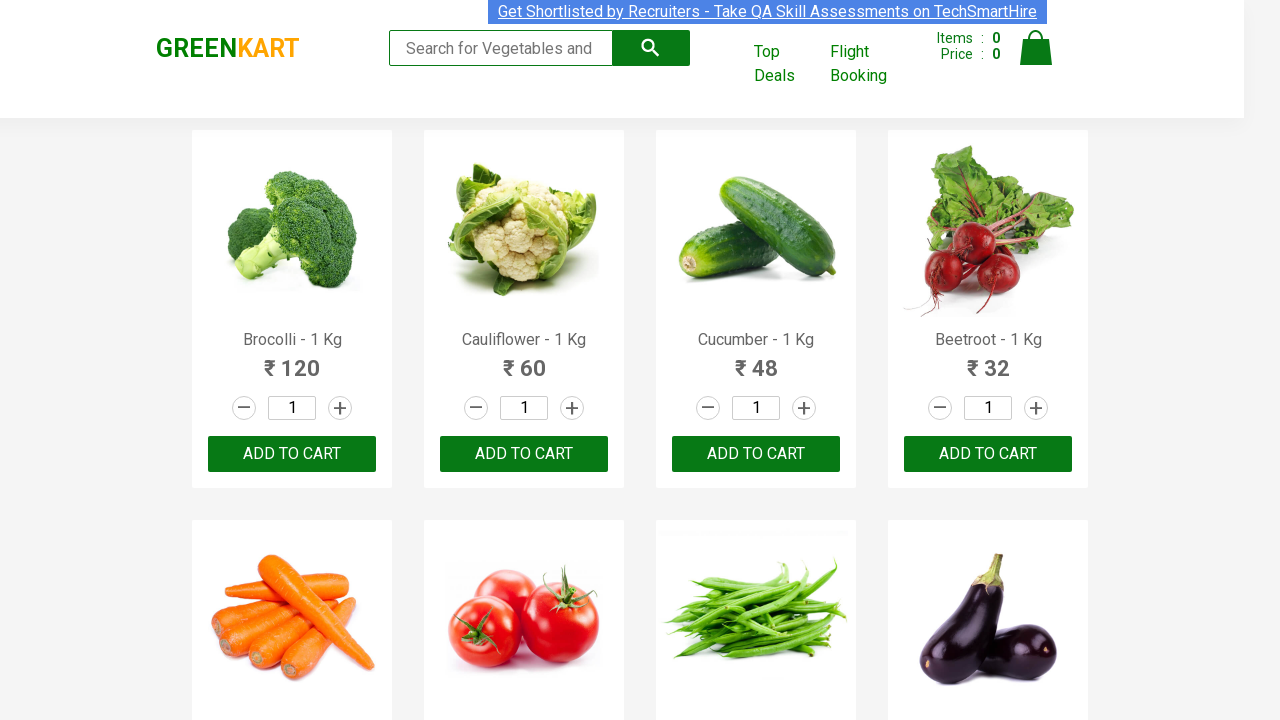

Located all ADD TO CART buttons on the page
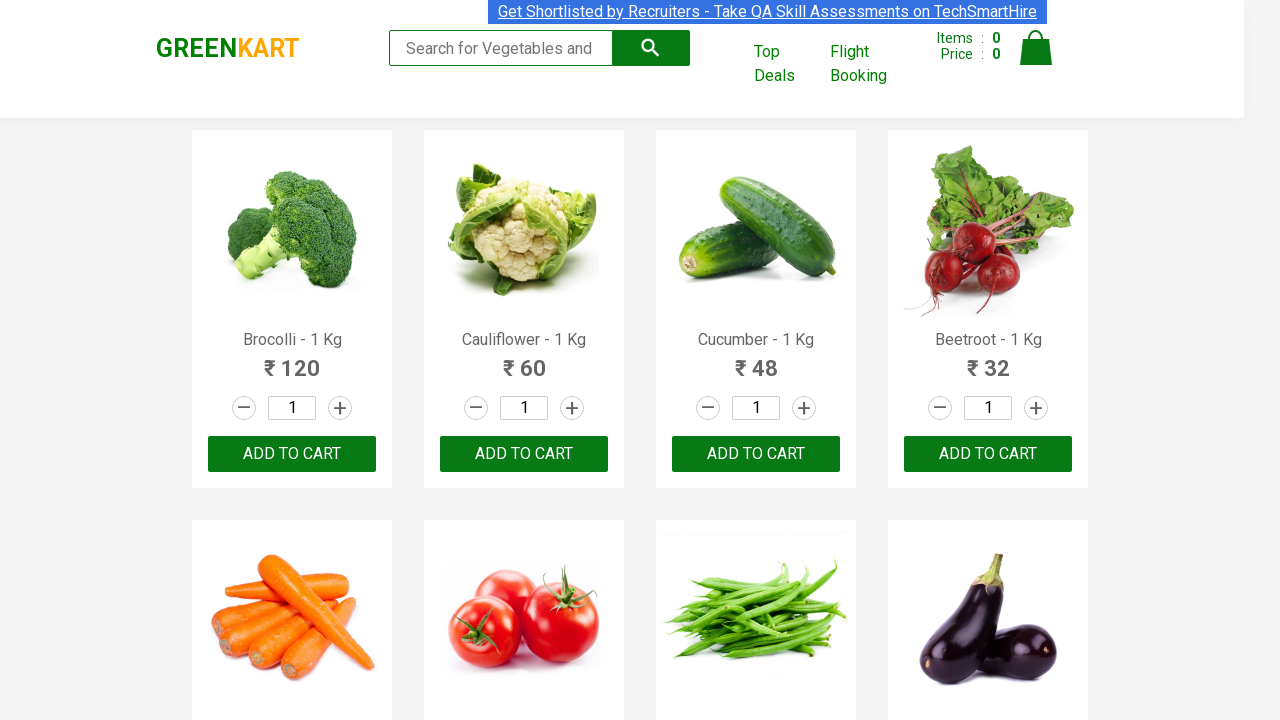

Found 30 ADD TO CART buttons
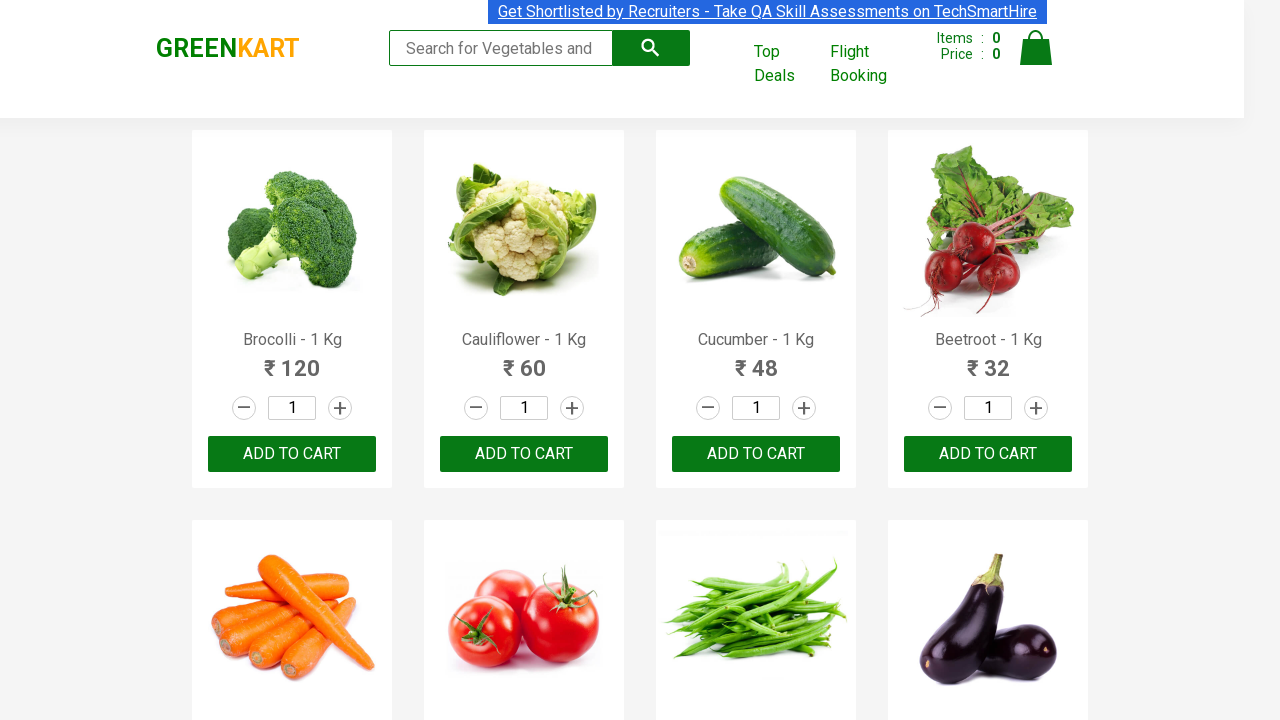

Clicked ADD TO CART button 1 of 30 at (292, 454) on xpath=//button[text()='ADD TO CART'] >> nth=0
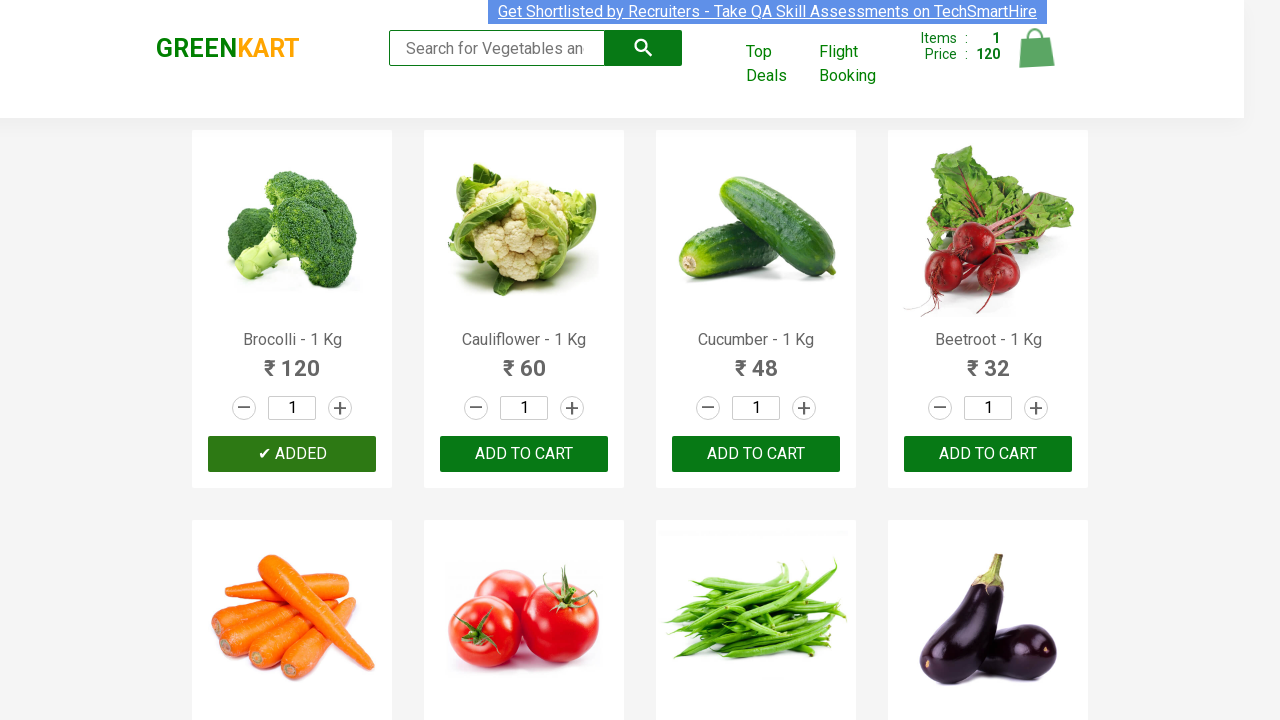

Clicked ADD TO CART button 2 of 30 at (756, 454) on xpath=//button[text()='ADD TO CART'] >> nth=1
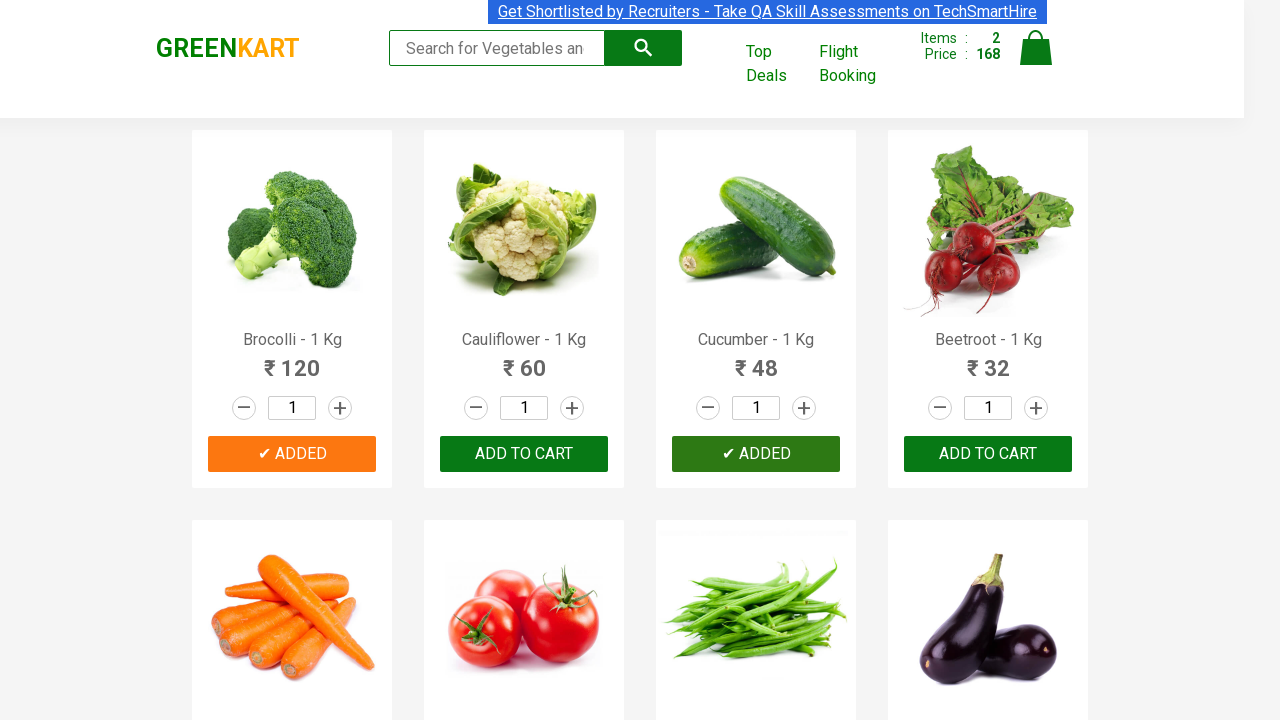

Clicked ADD TO CART button 3 of 30 at (292, 360) on xpath=//button[text()='ADD TO CART'] >> nth=2
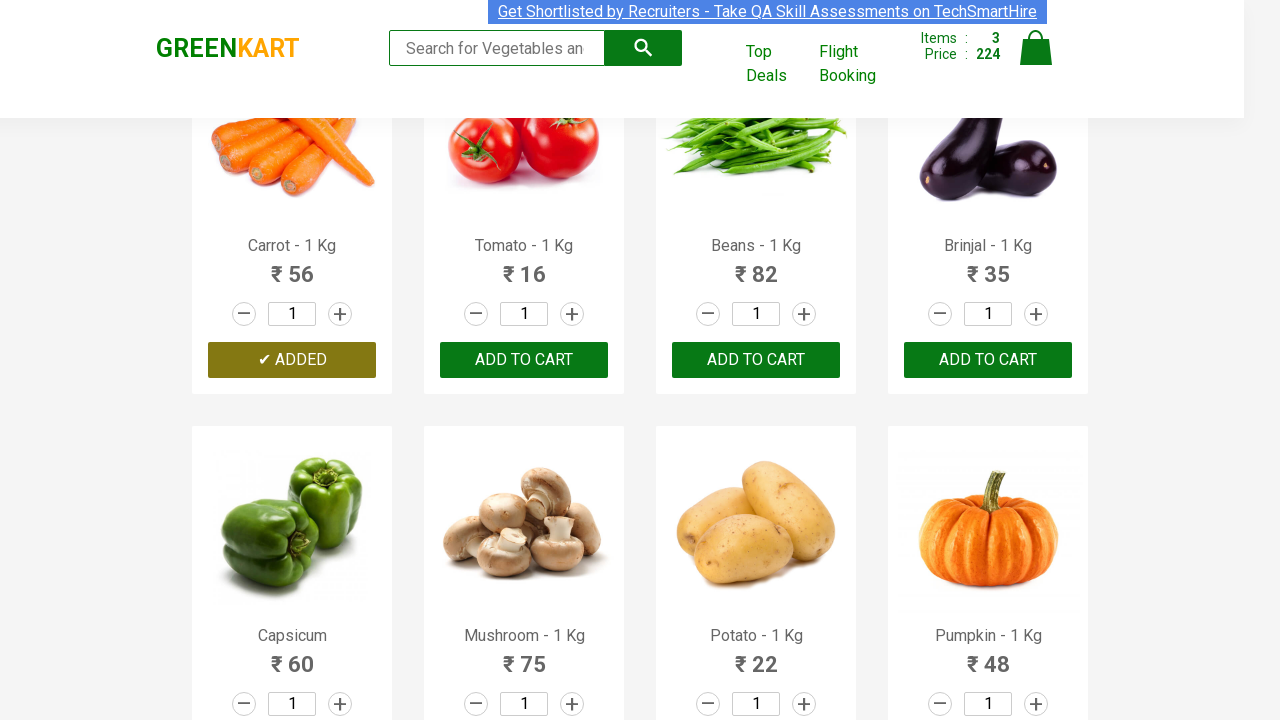

Clicked ADD TO CART button 4 of 30 at (756, 360) on xpath=//button[text()='ADD TO CART'] >> nth=3
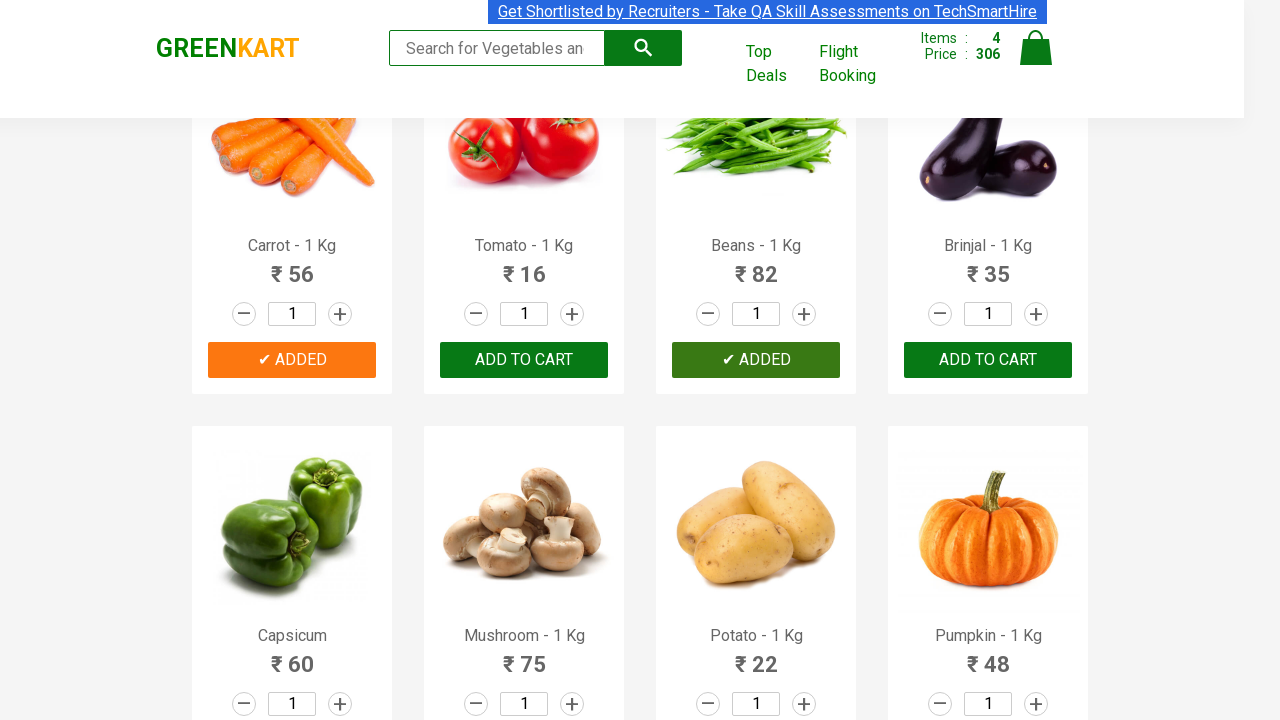

Clicked ADD TO CART button 5 of 30 at (292, 360) on xpath=//button[text()='ADD TO CART'] >> nth=4
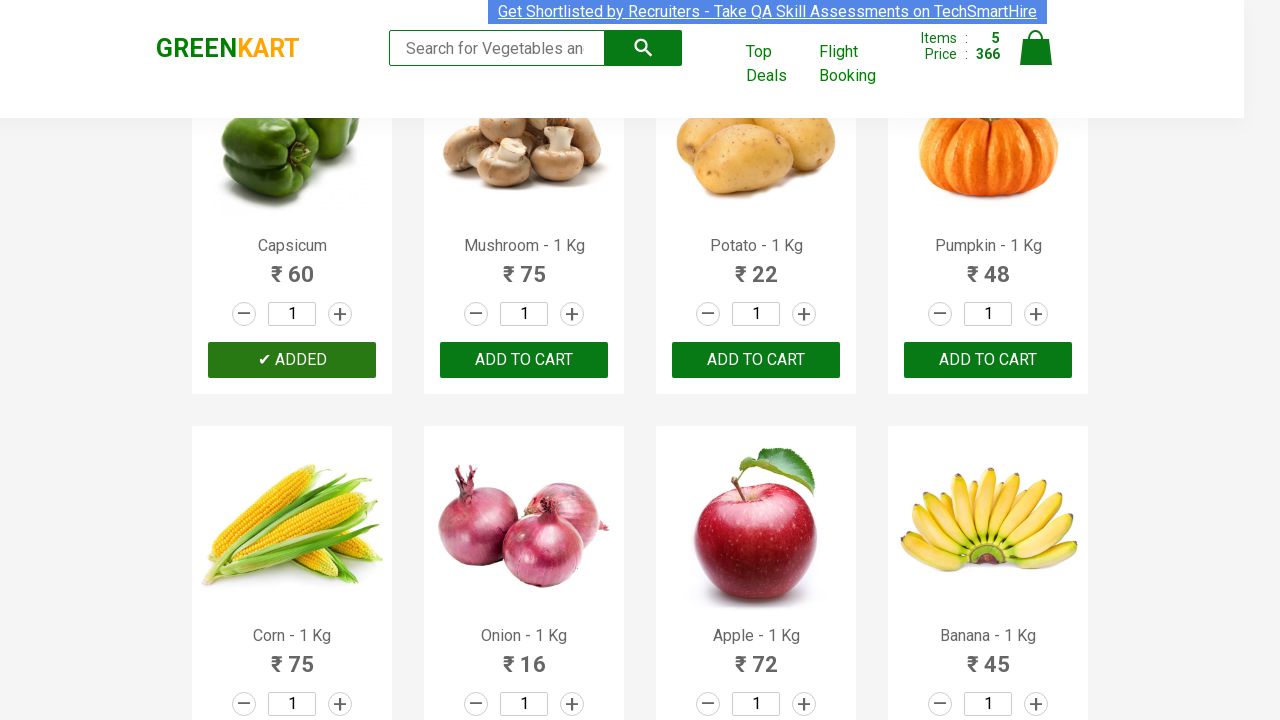

Clicked ADD TO CART button 6 of 30 at (756, 360) on xpath=//button[text()='ADD TO CART'] >> nth=5
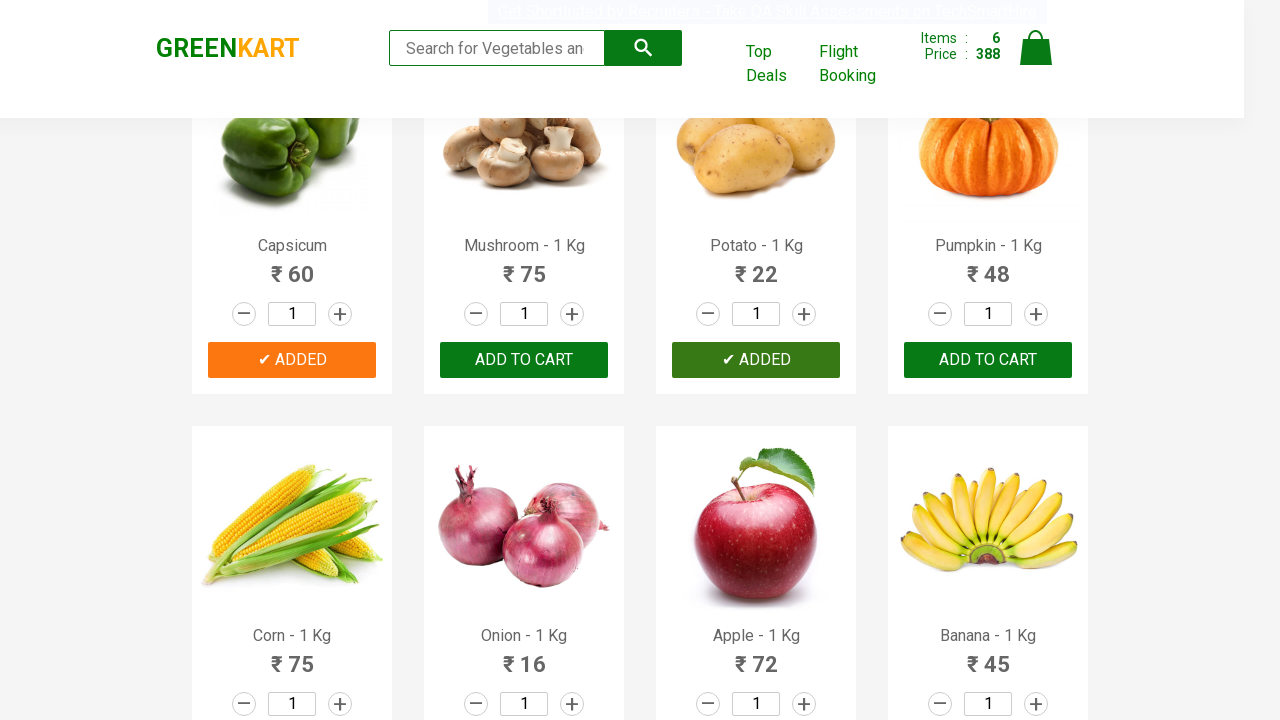

Clicked ADD TO CART button 7 of 30 at (292, 360) on xpath=//button[text()='ADD TO CART'] >> nth=6
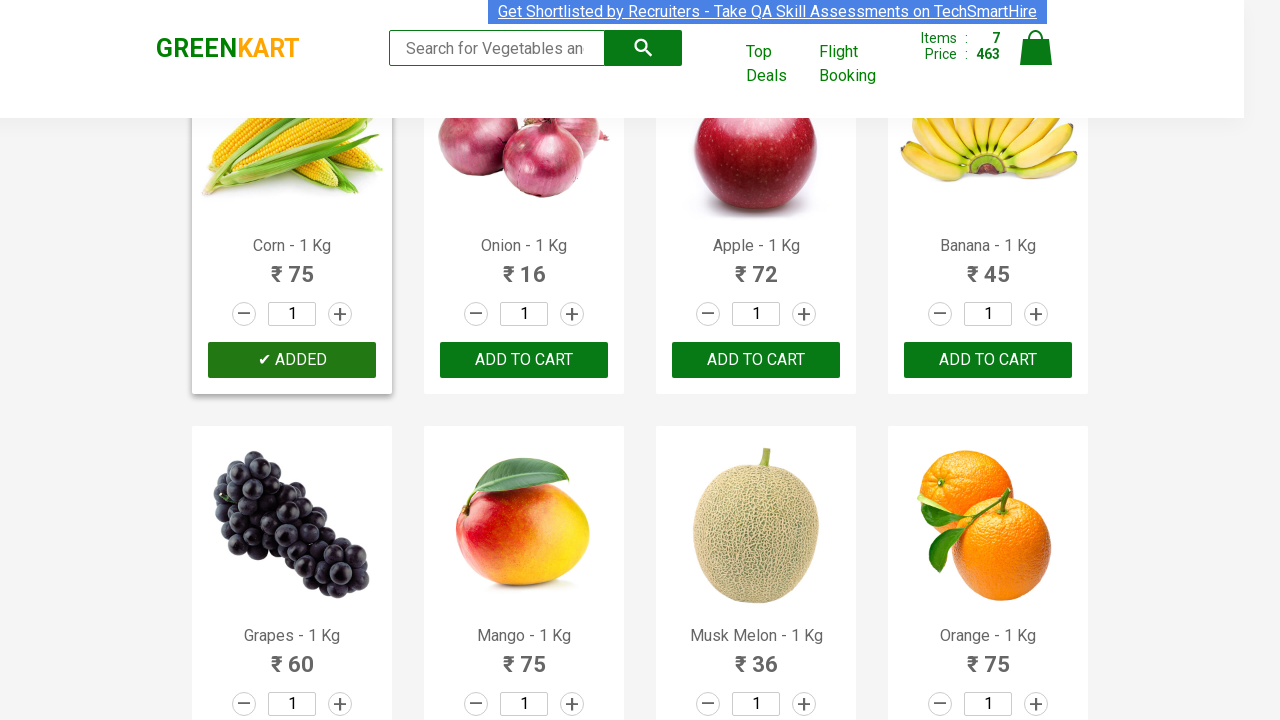

Clicked ADD TO CART button 8 of 30 at (756, 360) on xpath=//button[text()='ADD TO CART'] >> nth=7
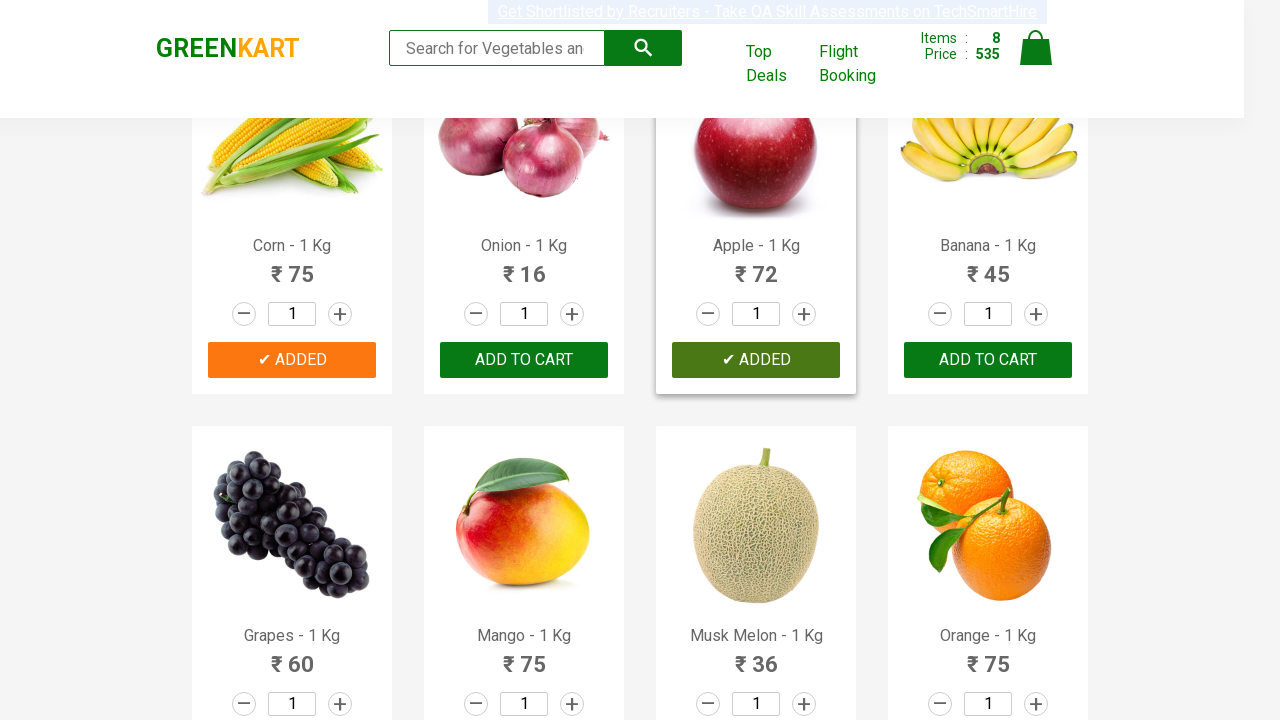

Clicked ADD TO CART button 9 of 30 at (988, 360) on xpath=//button[text()='ADD TO CART'] >> nth=8
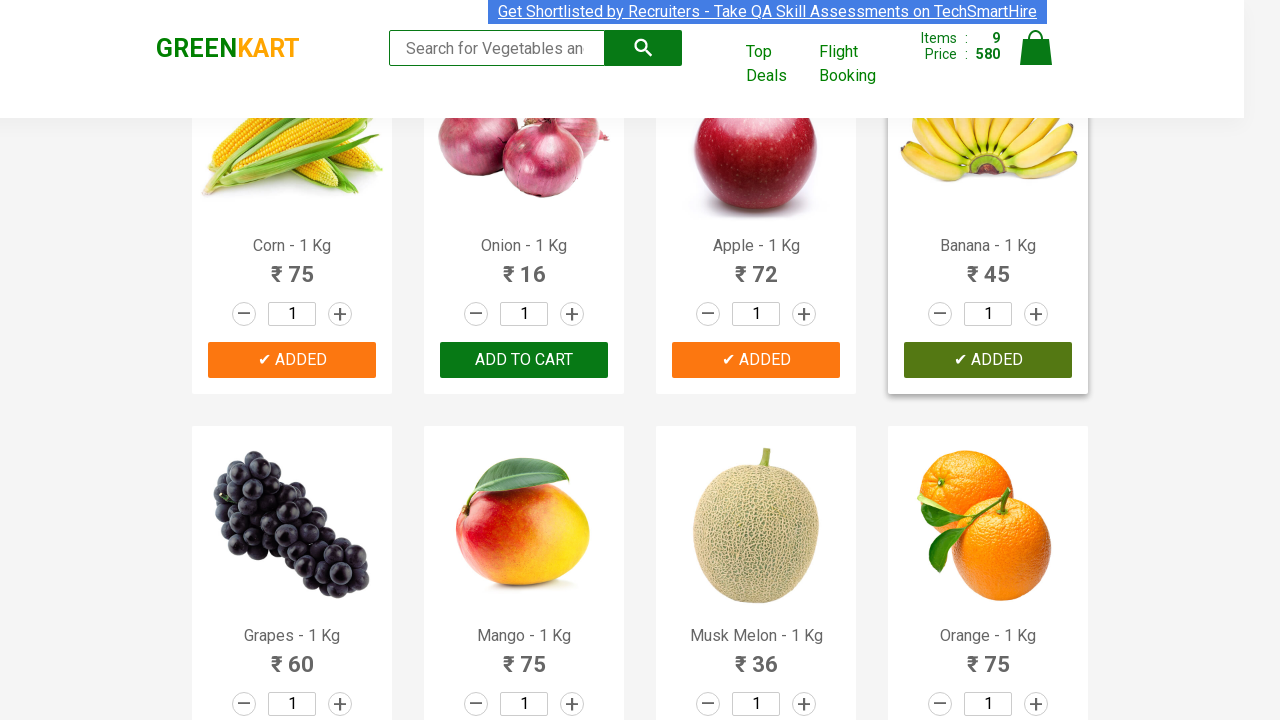

Clicked ADD TO CART button 10 of 30 at (524, 360) on xpath=//button[text()='ADD TO CART'] >> nth=9
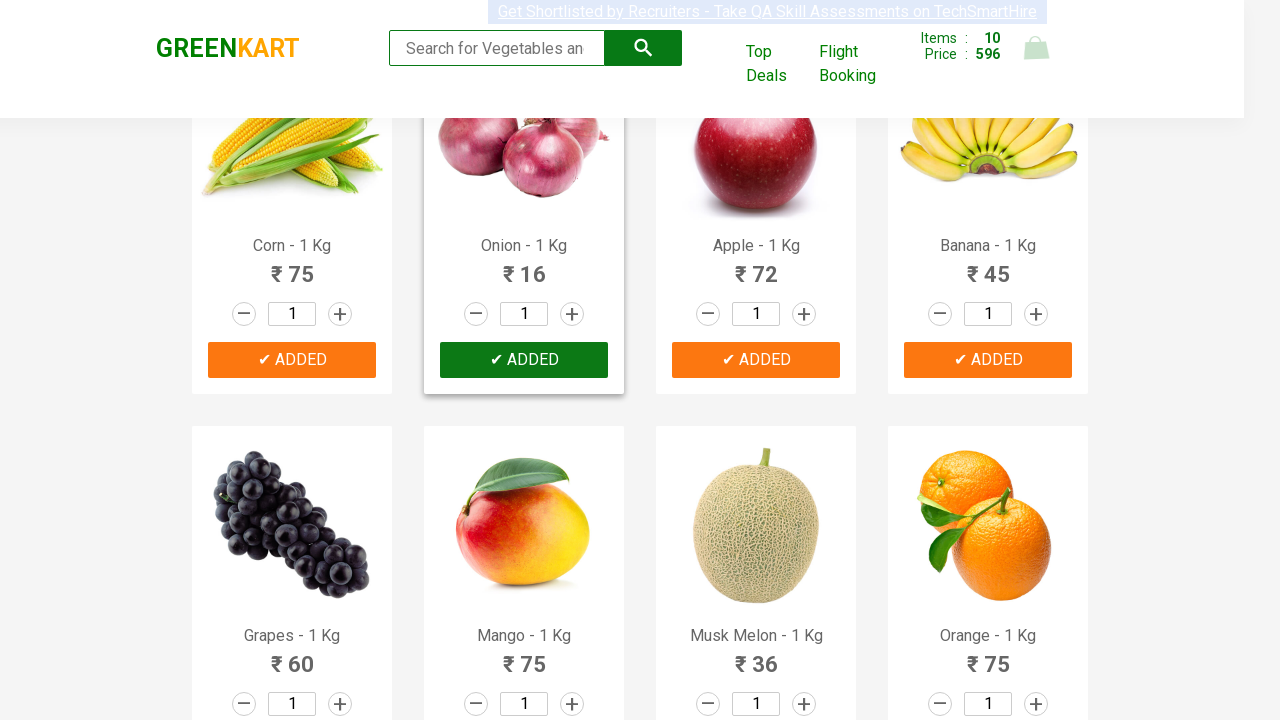

Clicked ADD TO CART button 11 of 30 at (524, 360) on xpath=//button[text()='ADD TO CART'] >> nth=10
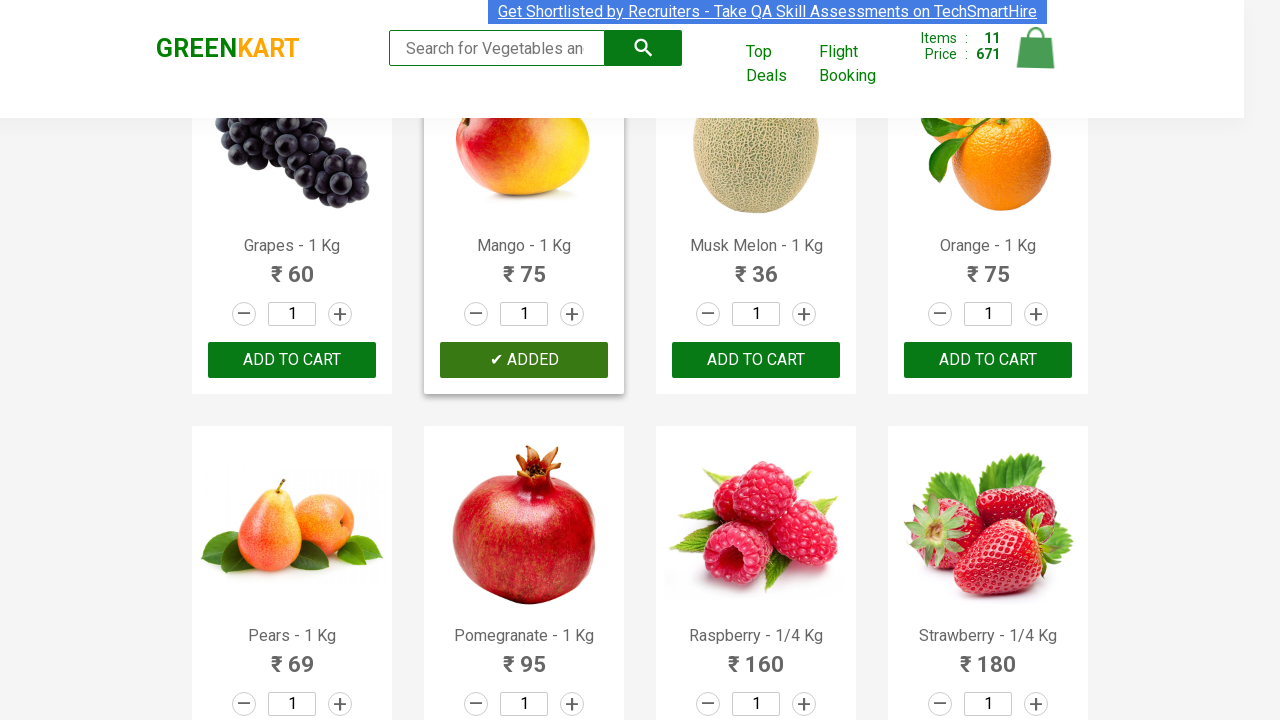

Clicked ADD TO CART button 12 of 30 at (292, 360) on xpath=//button[text()='ADD TO CART'] >> nth=11
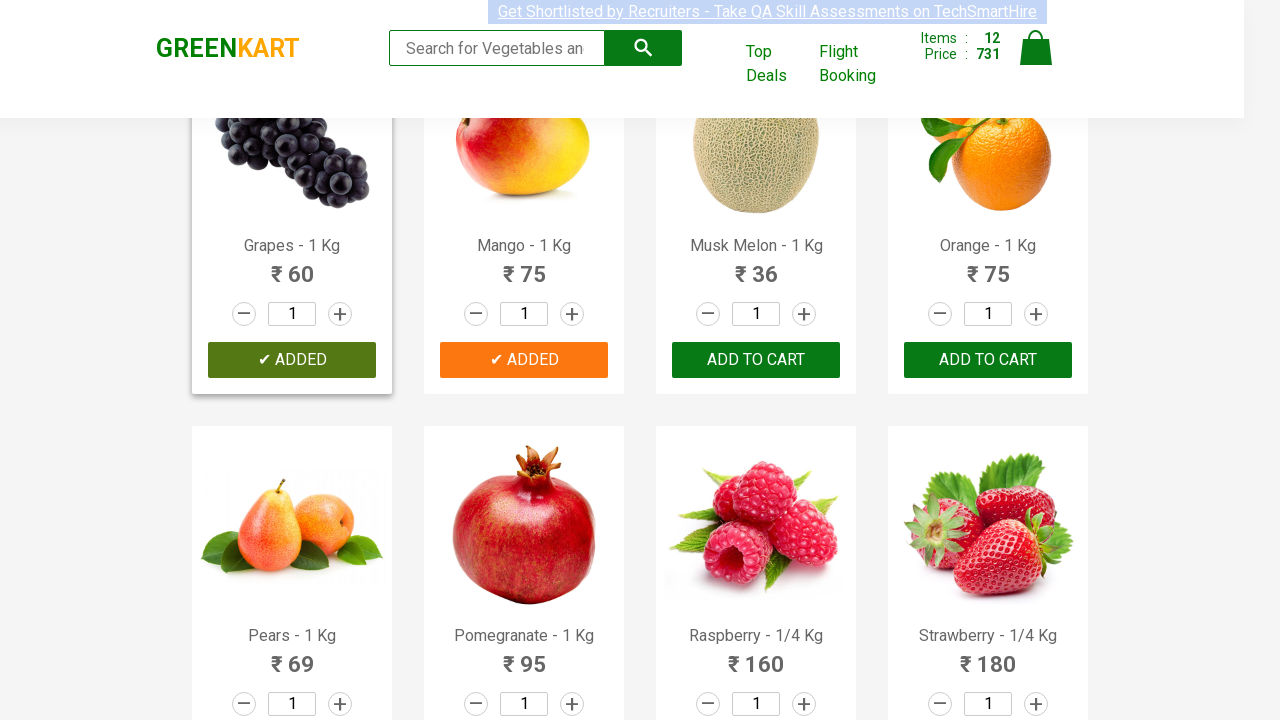

Clicked ADD TO CART button 13 of 30 at (756, 360) on xpath=//button[text()='ADD TO CART'] >> nth=12
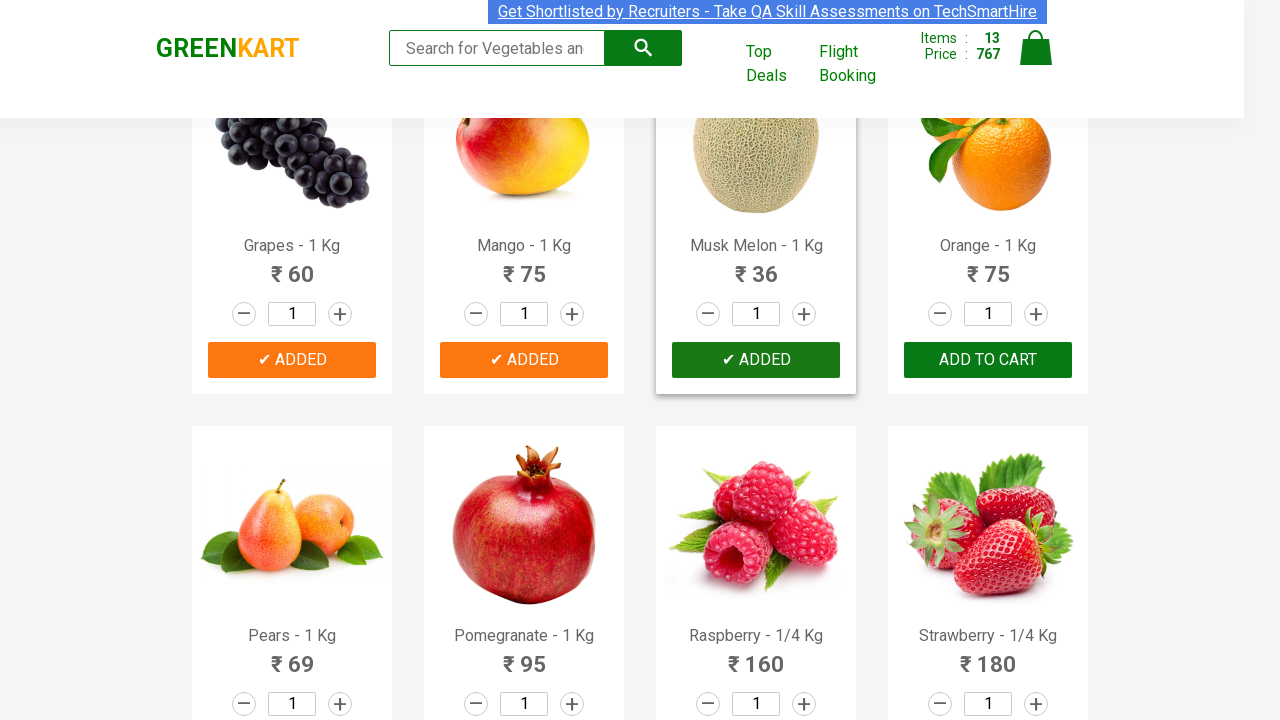

Clicked ADD TO CART button 14 of 30 at (292, 360) on xpath=//button[text()='ADD TO CART'] >> nth=13
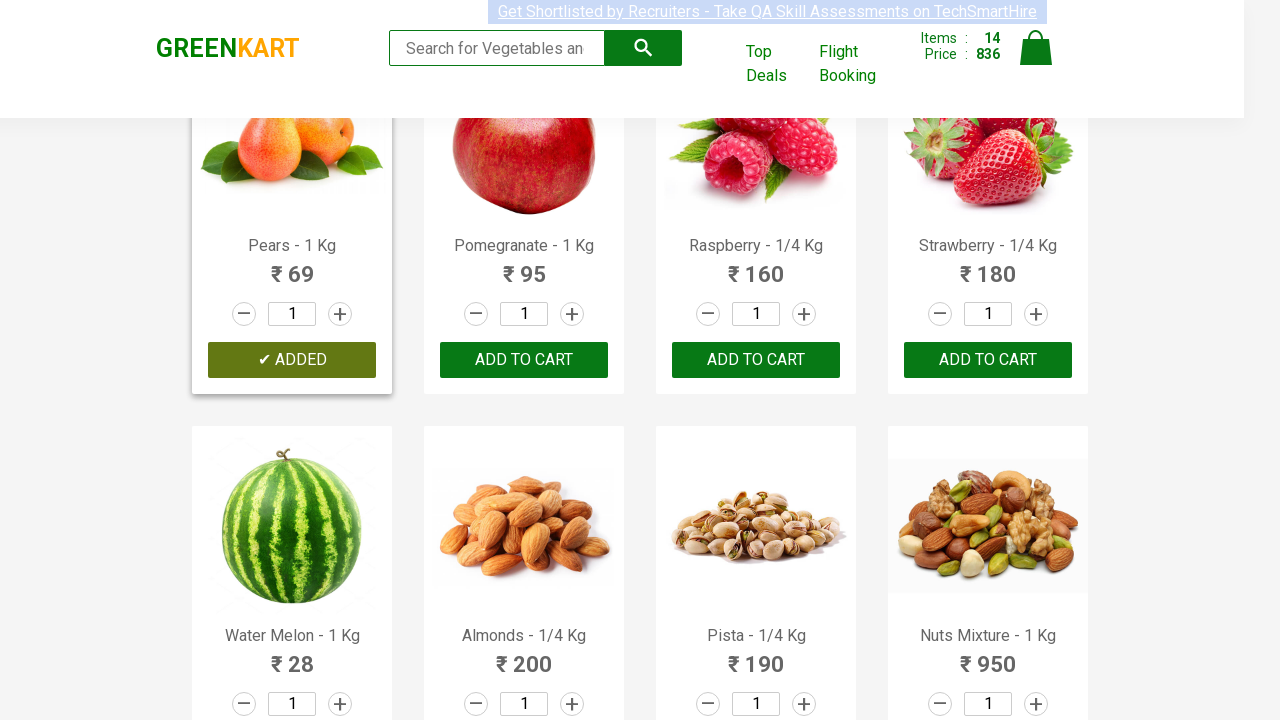

Clicked ADD TO CART button 15 of 30 at (988, 360) on xpath=//button[text()='ADD TO CART'] >> nth=14
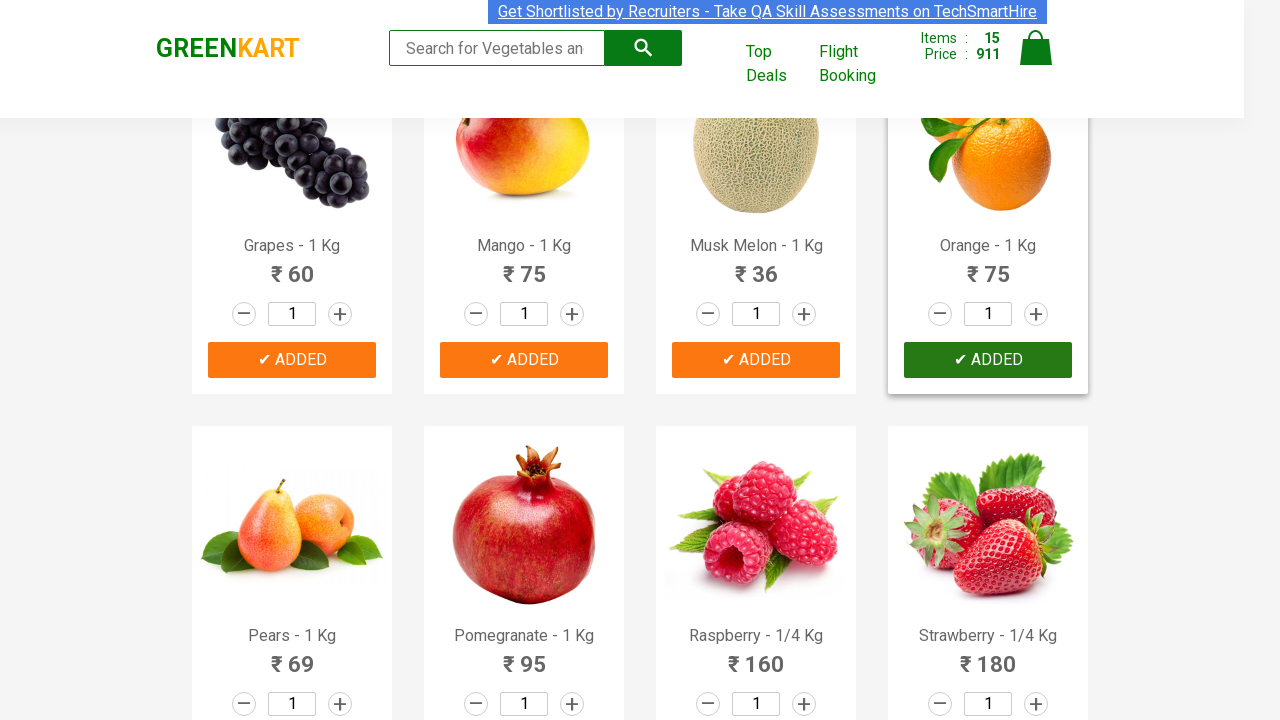

Clicked ADD TO CART button 16 of 30 at (756, 360) on xpath=//button[text()='ADD TO CART'] >> nth=15
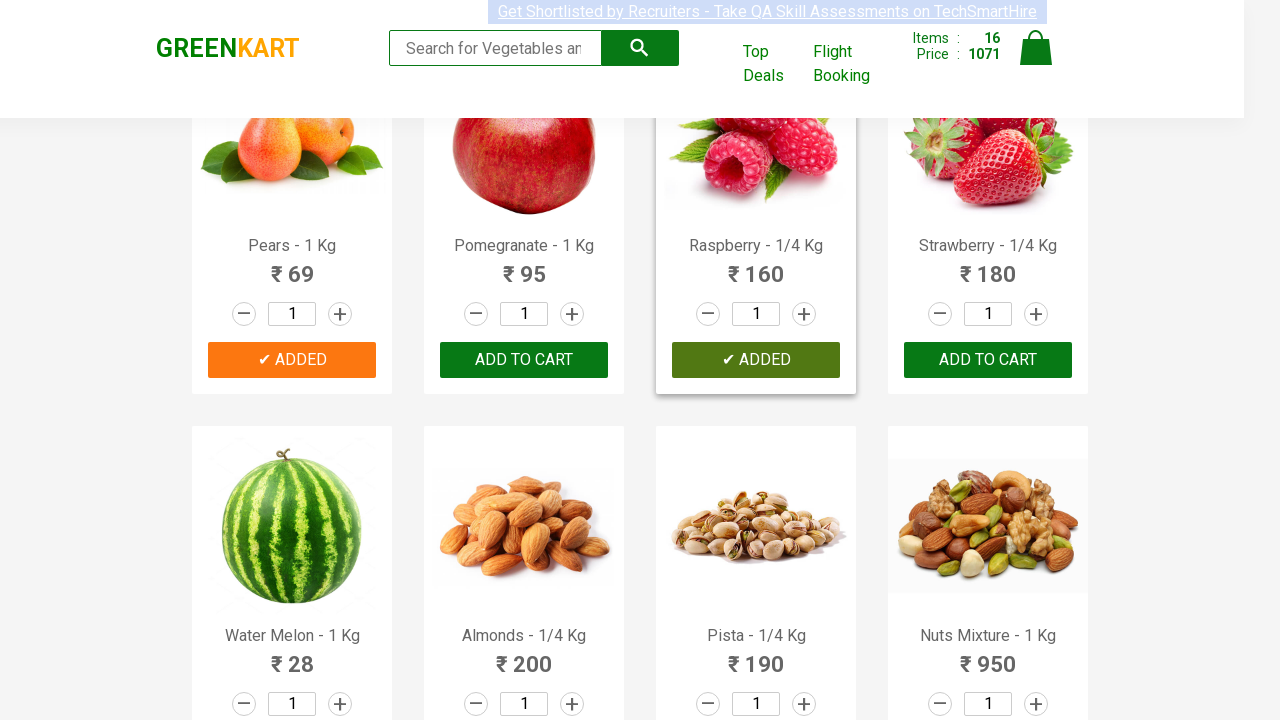

Clicked ADD TO CART button 17 of 30 at (988, 360) on xpath=//button[text()='ADD TO CART'] >> nth=16
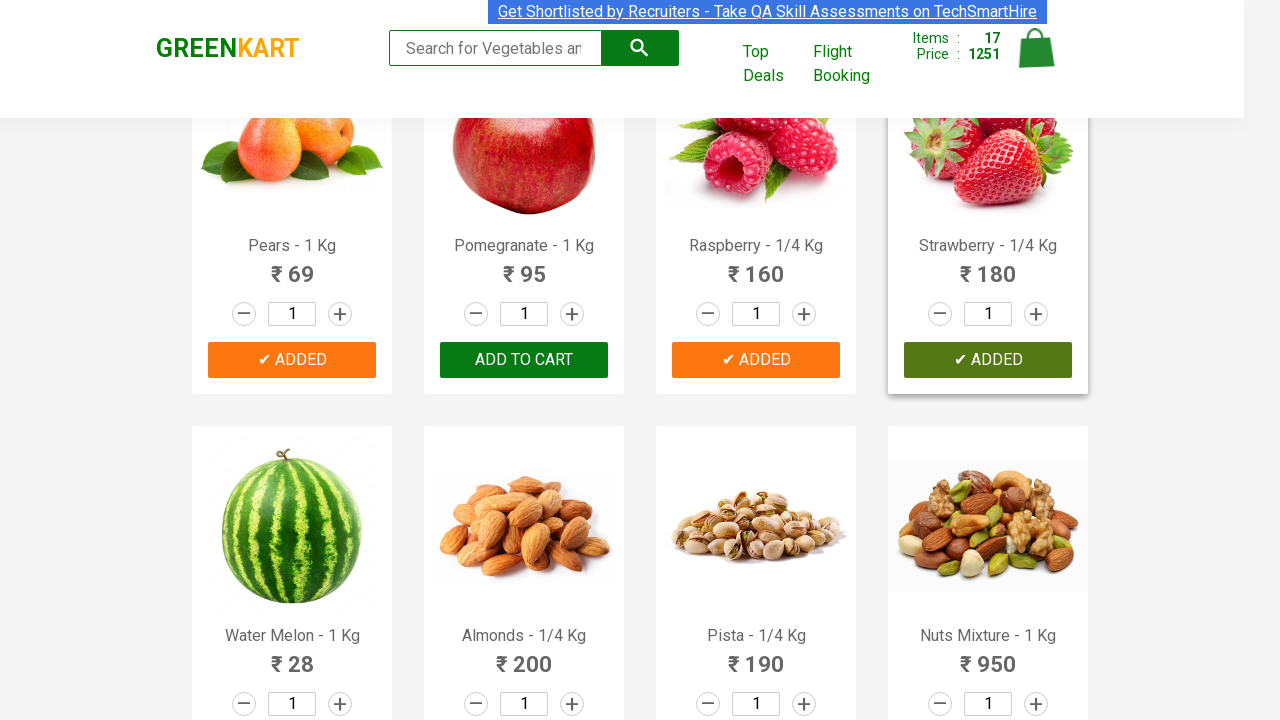

Clicked ADD TO CART button 18 of 30 at (524, 360) on xpath=//button[text()='ADD TO CART'] >> nth=17
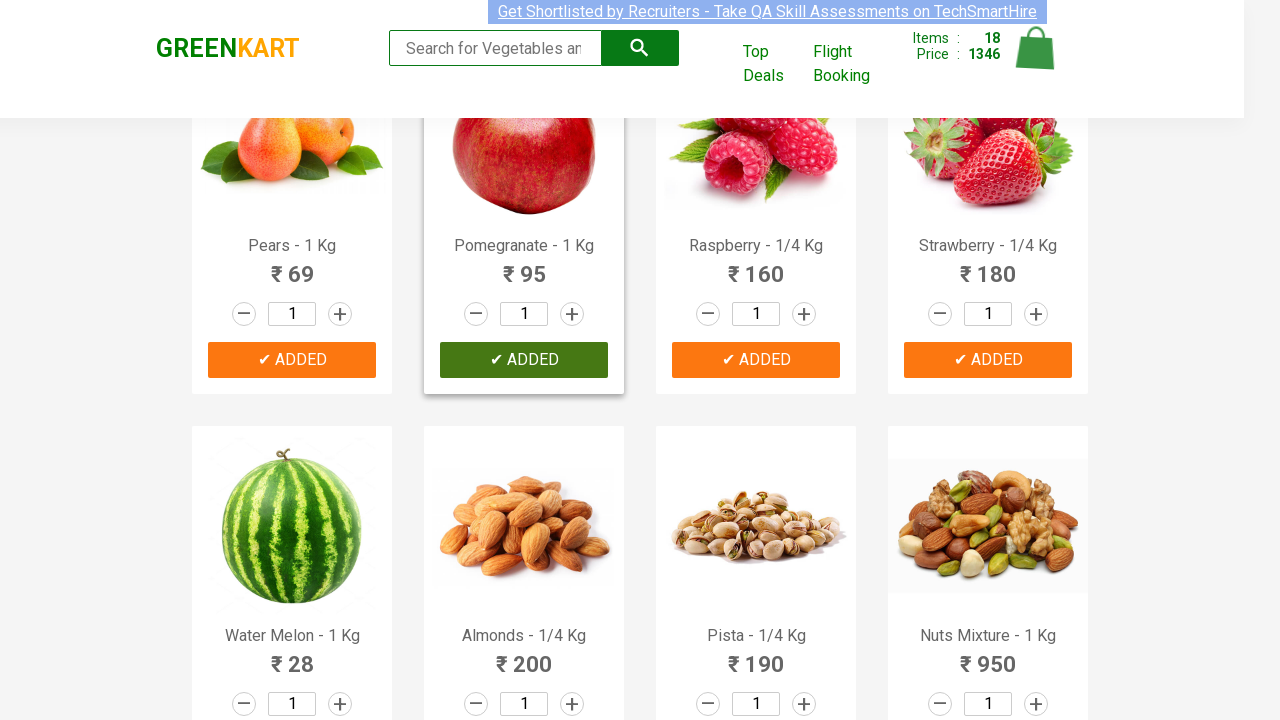

Clicked ADD TO CART button 19 of 30 at (292, 360) on xpath=//button[text()='ADD TO CART'] >> nth=18
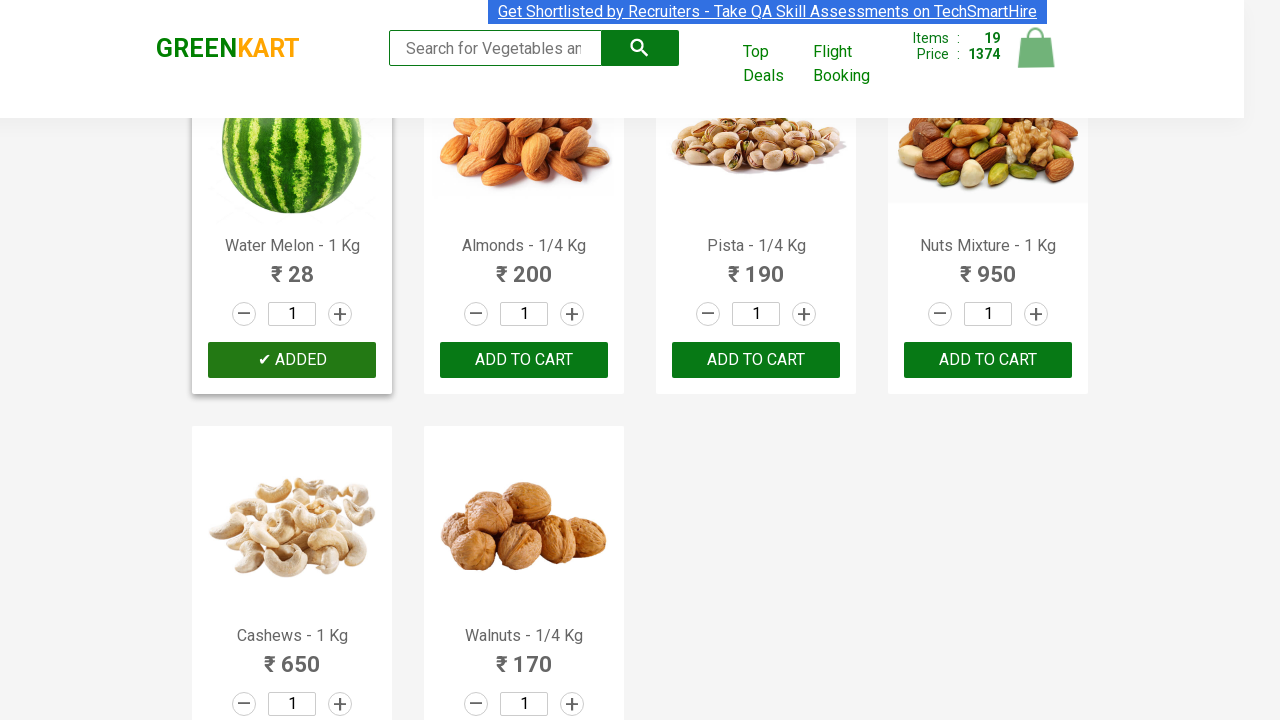

Clicked ADD TO CART button 20 of 30 at (524, 360) on xpath=//button[text()='ADD TO CART'] >> nth=19
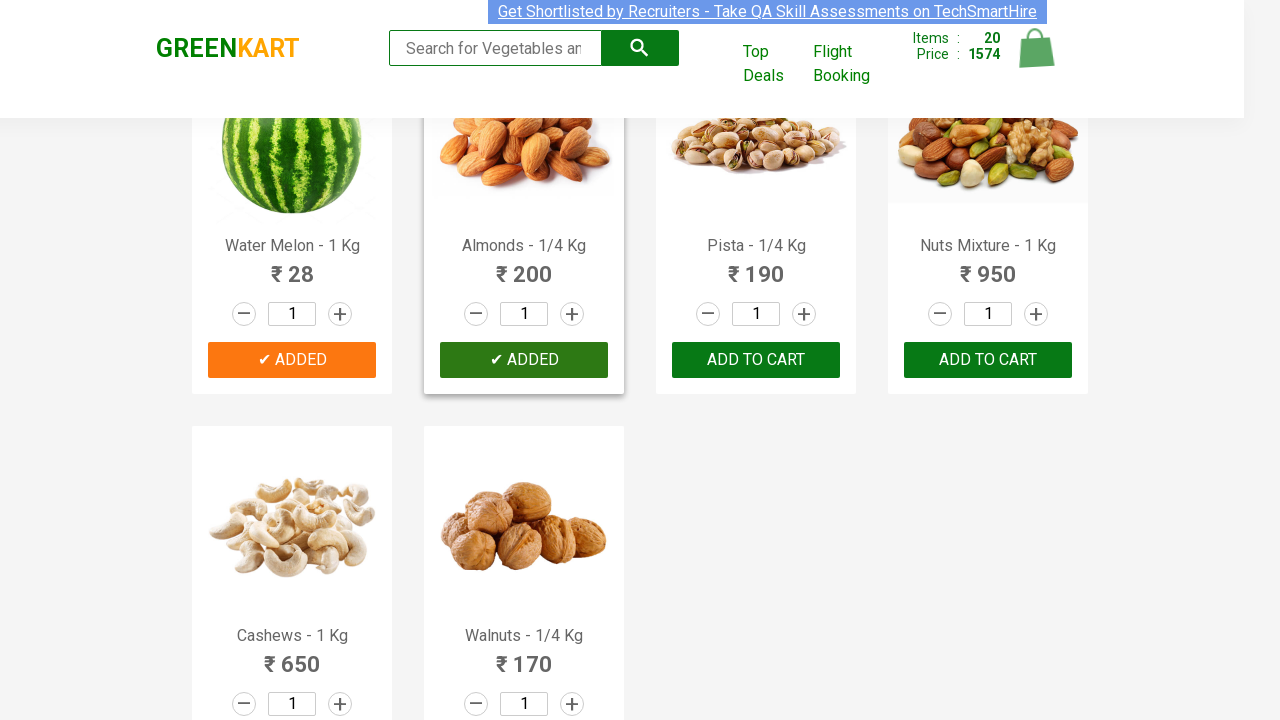

Clicked ADD TO CART button 21 of 30 at (756, 360) on xpath=//button[text()='ADD TO CART'] >> nth=20
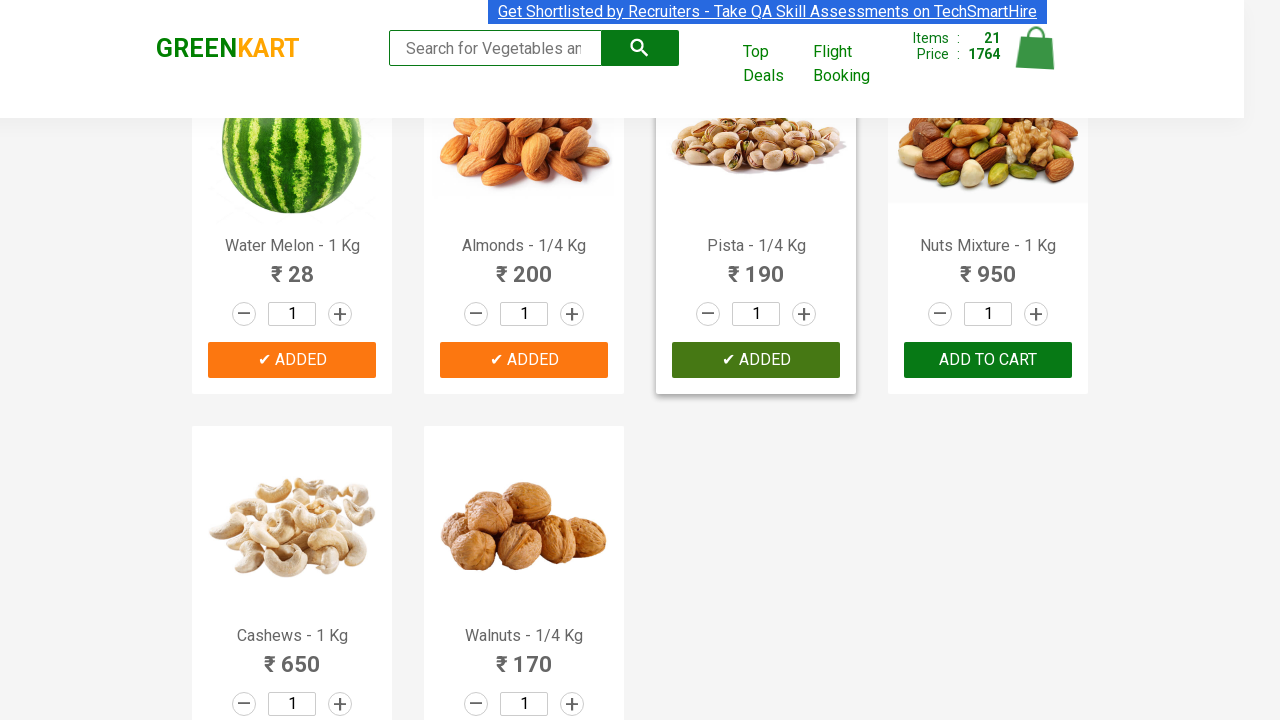

Clicked ADD TO CART button 22 of 30 at (988, 360) on xpath=//button[text()='ADD TO CART'] >> nth=21
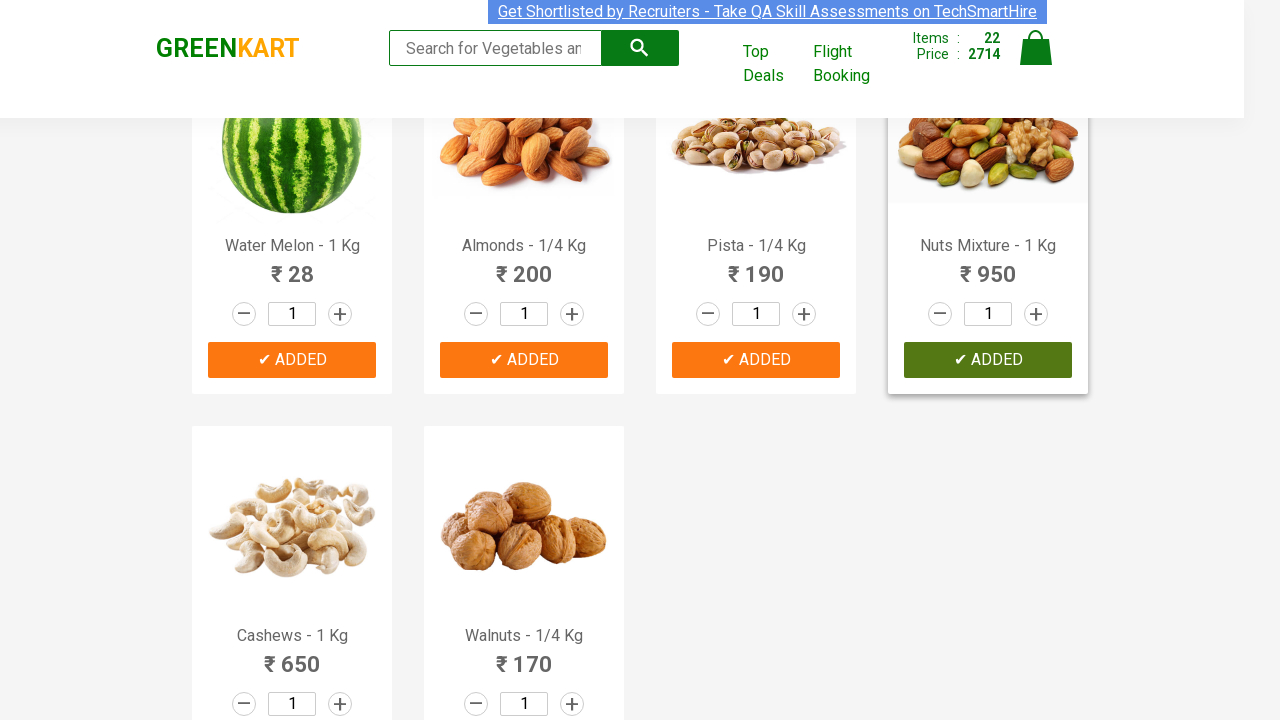

Clicked ADD TO CART button 23 of 30 at (292, 569) on xpath=//button[text()='ADD TO CART'] >> nth=22
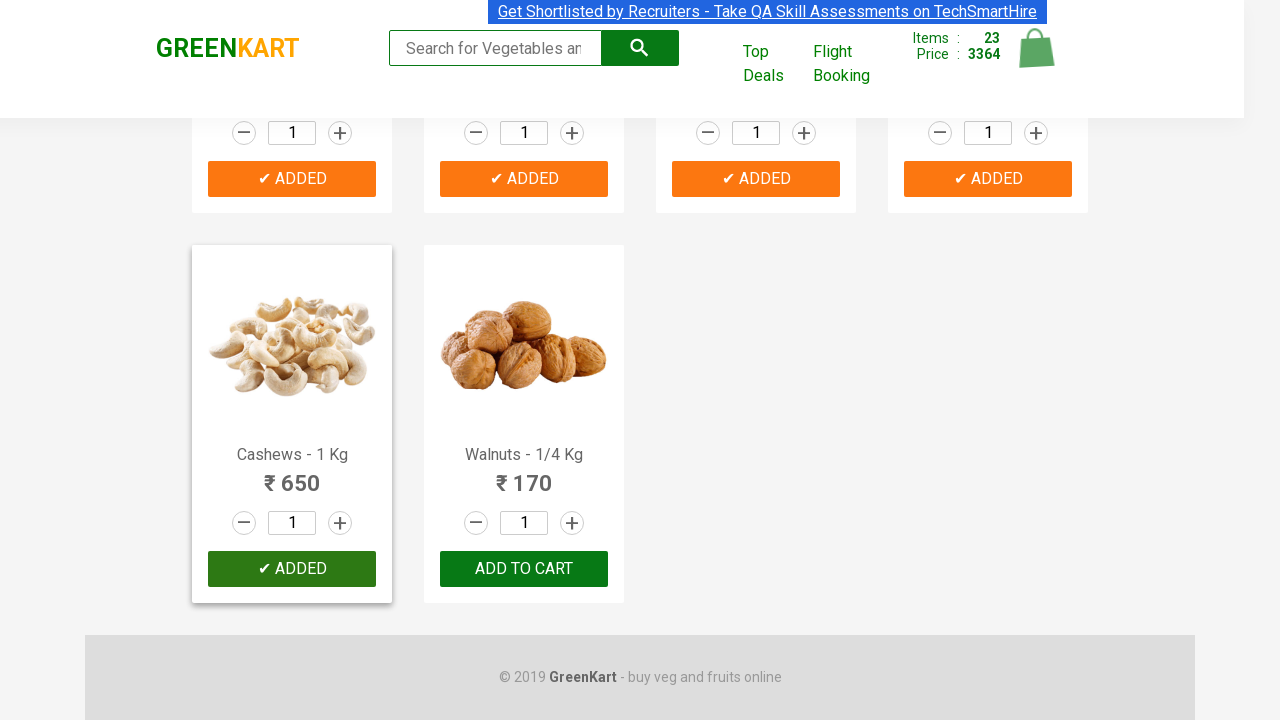

Clicked ADD TO CART button 24 of 30 at (524, 569) on xpath=//button[text()='ADD TO CART'] >> nth=23
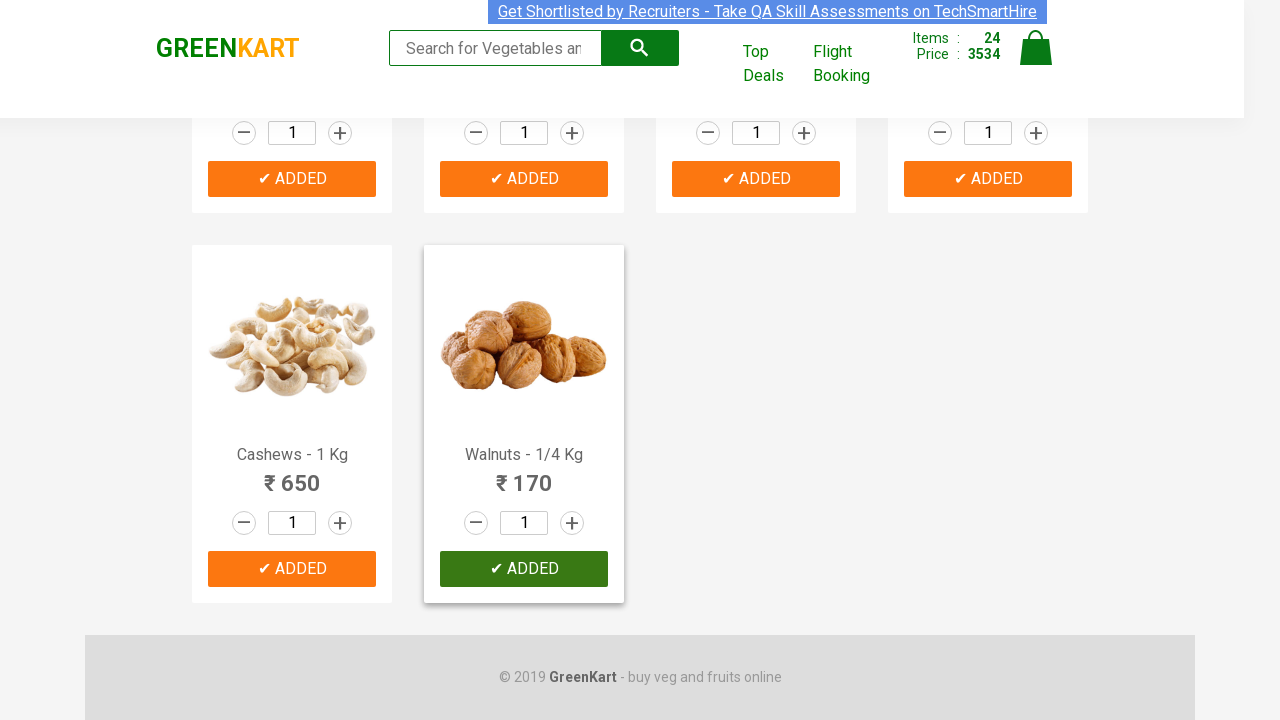

Clicked ADD TO CART button 25 of 30 at (292, 179) on xpath=//button[text()='ADD TO CART'] >> nth=24
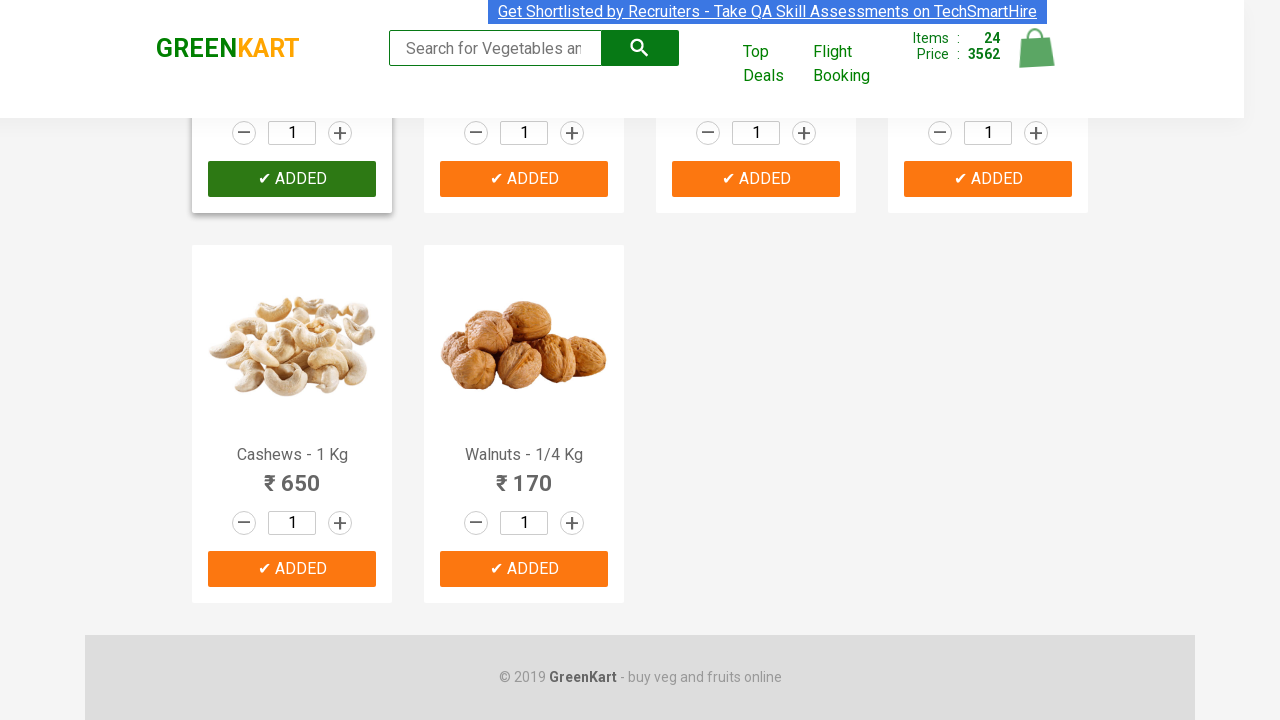

Clicked ADD TO CART button 26 of 30 at (756, 179) on xpath=//button[text()='ADD TO CART'] >> nth=25
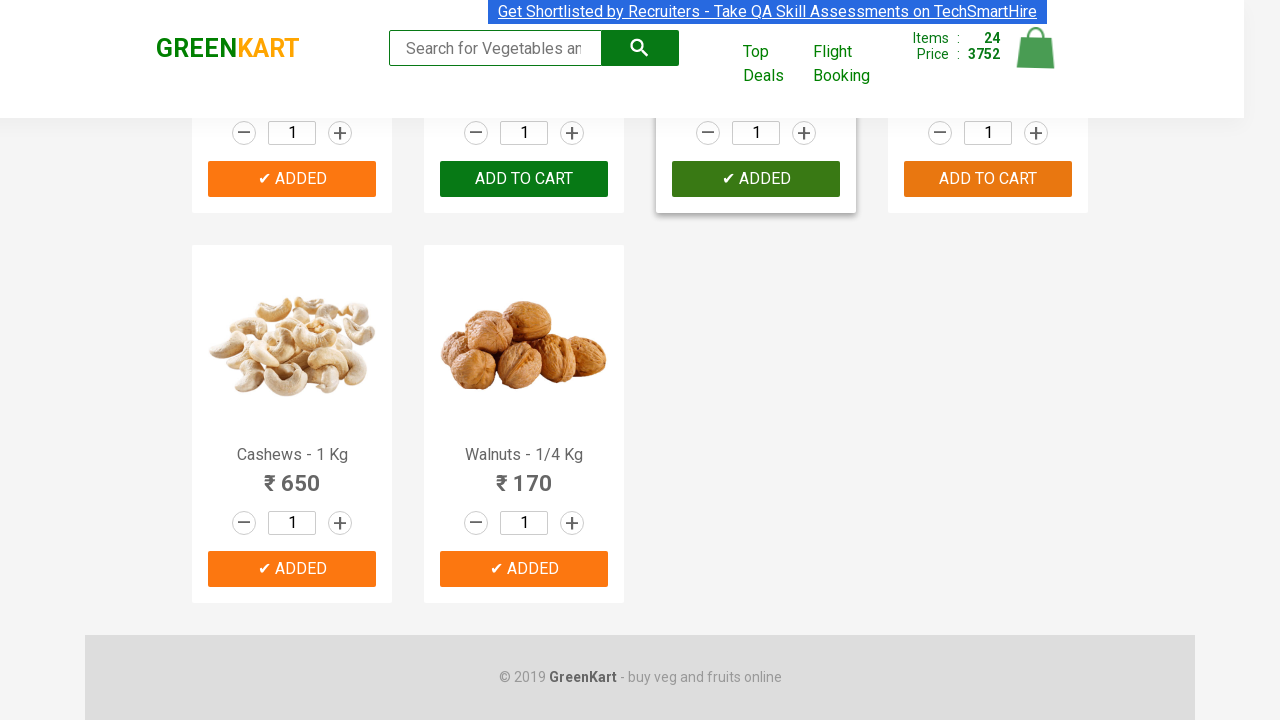

Clicked ADD TO CART button 27 of 30 at (292, 569) on xpath=//button[text()='ADD TO CART'] >> nth=26
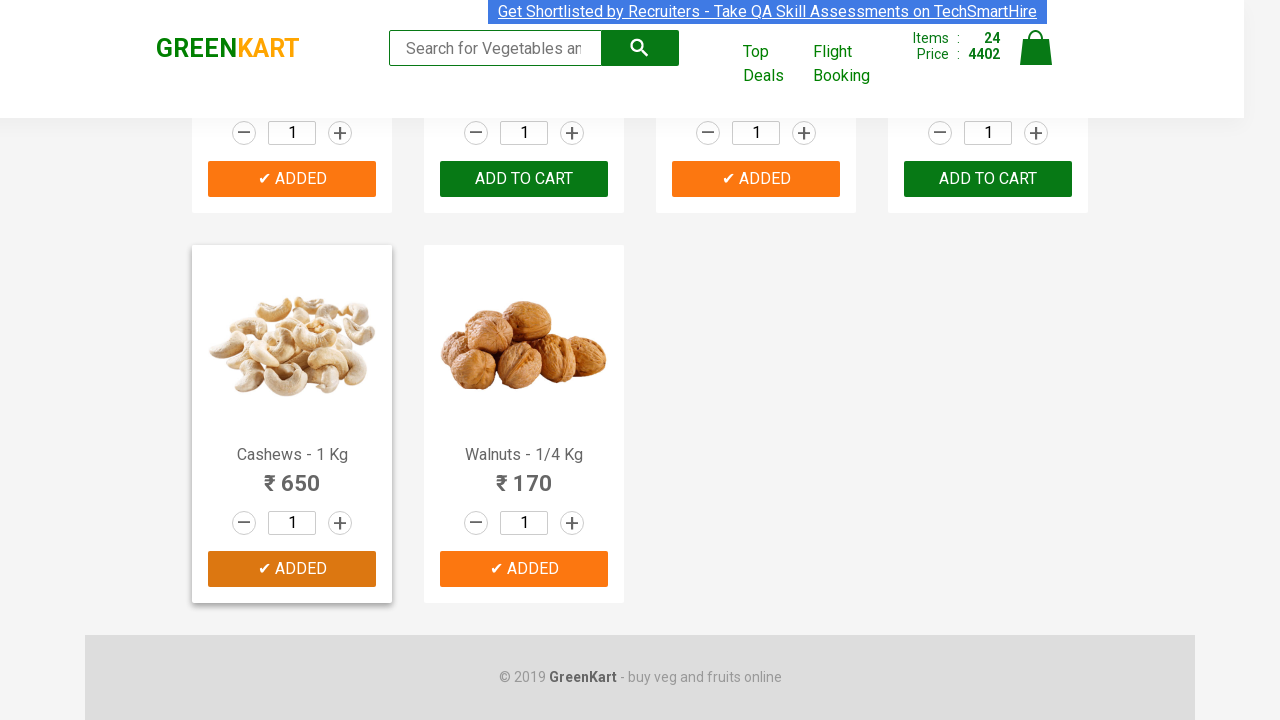

Clicked ADD TO CART button 28 of 30 at (524, 569) on xpath=//button[text()='ADD TO CART'] >> nth=27
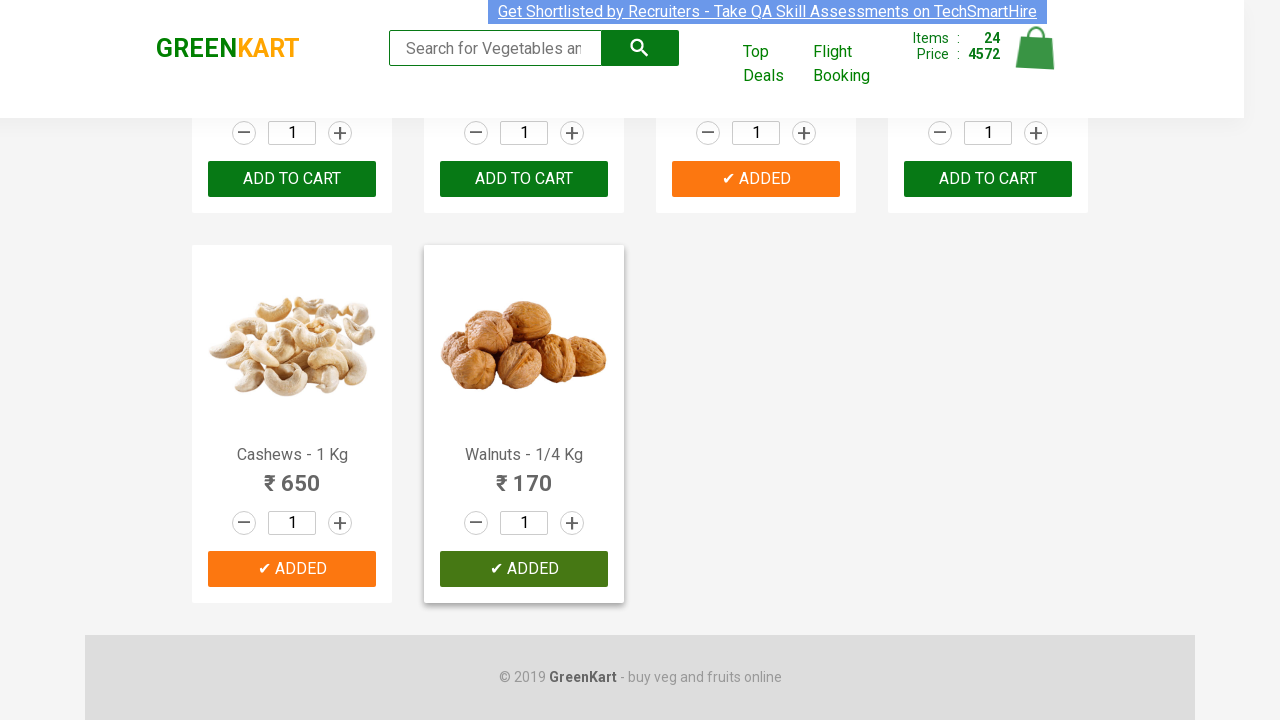

Clicked ADD TO CART button 29 of 30 at (292, 569) on xpath=//button[text()='ADD TO CART'] >> nth=28
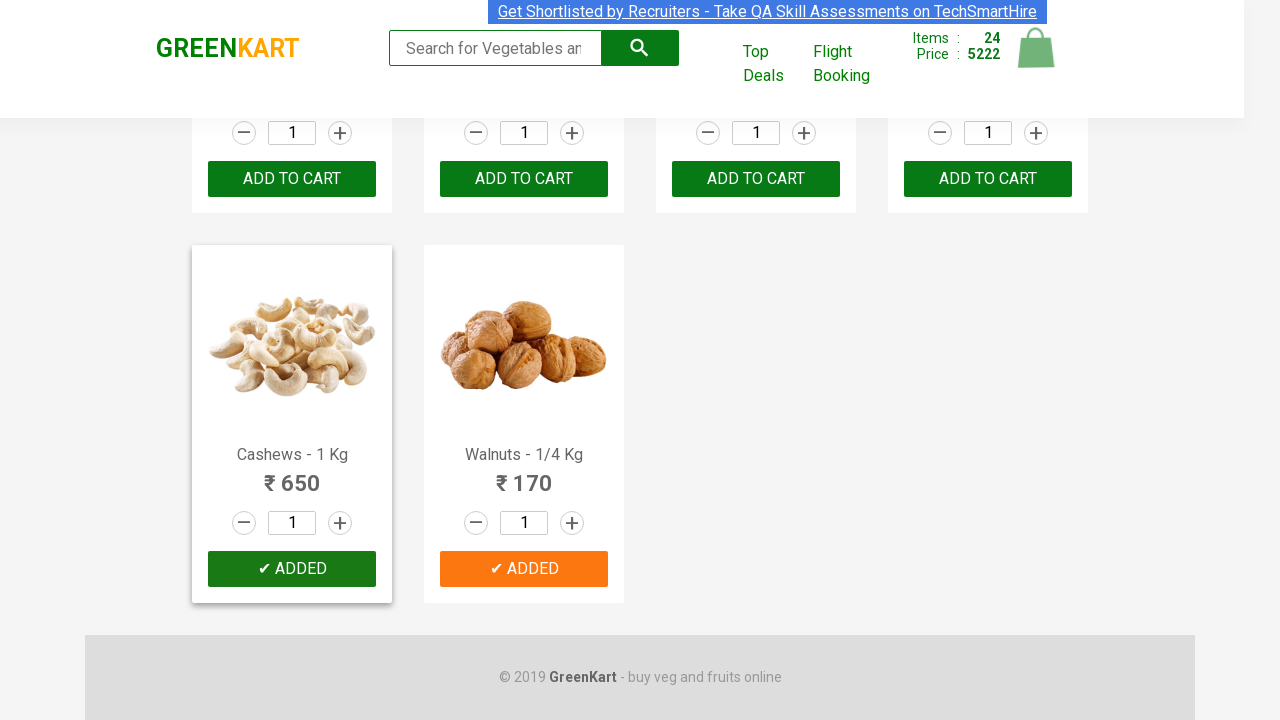

Clicked ADD TO CART button 30 of 30 at (524, 569) on xpath=//button[text()='ADD TO CART'] >> nth=29
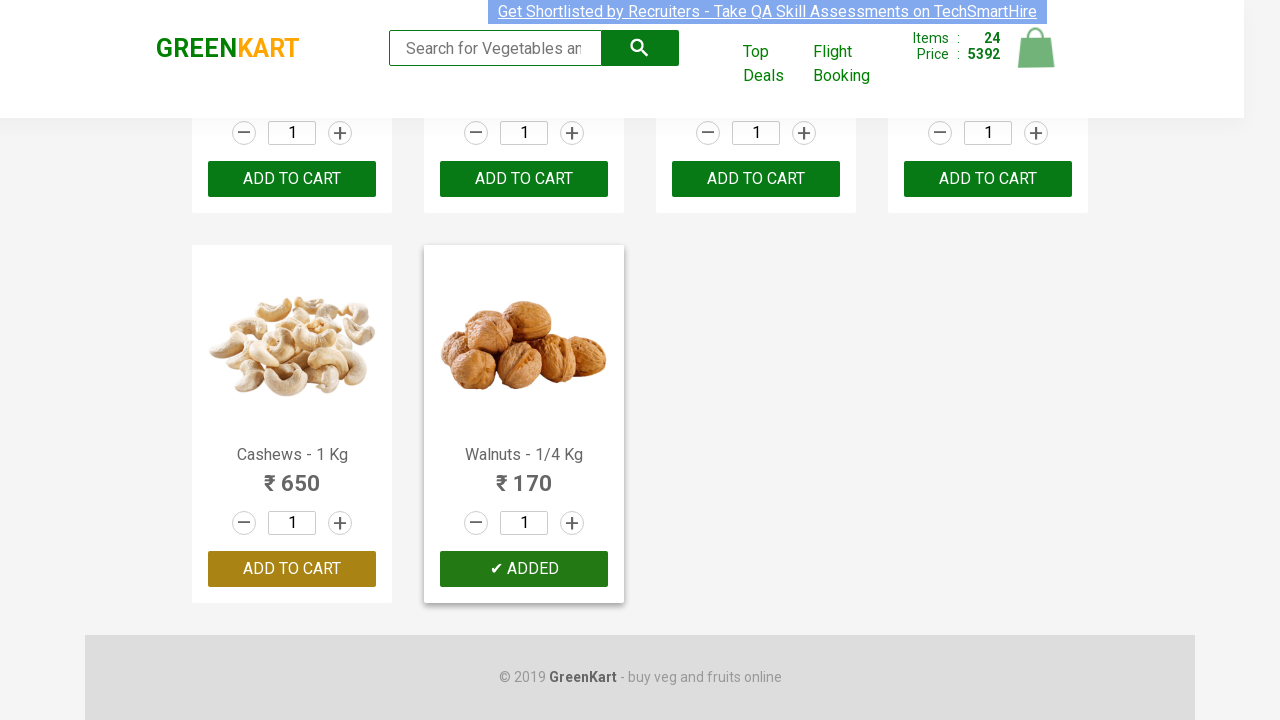

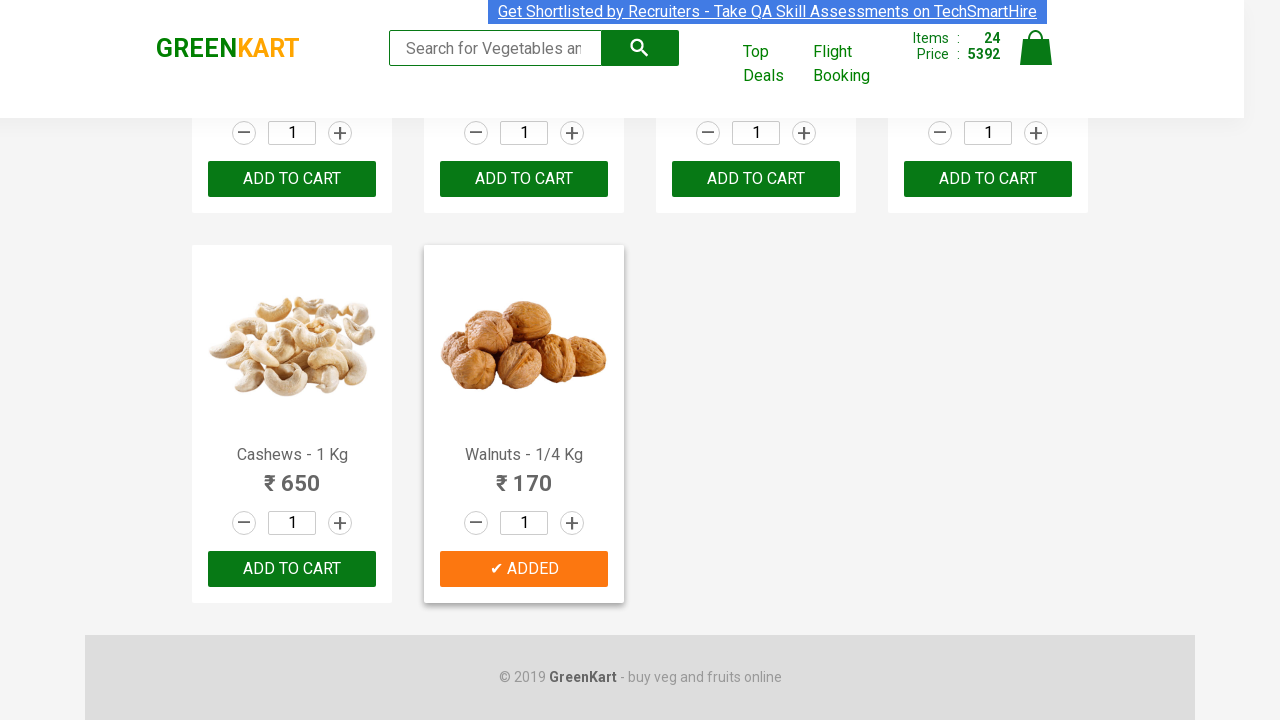